Tests AJAX loading panel functionality by clicking on a date in a calendar control and waiting for the selected date label to become visible after the AJAX request completes.

Starting URL: https://demos.telerik.com/aspnet-ajax/ajaxloadingpanel/functionality/explicit-show-hide/defaultcs.aspx

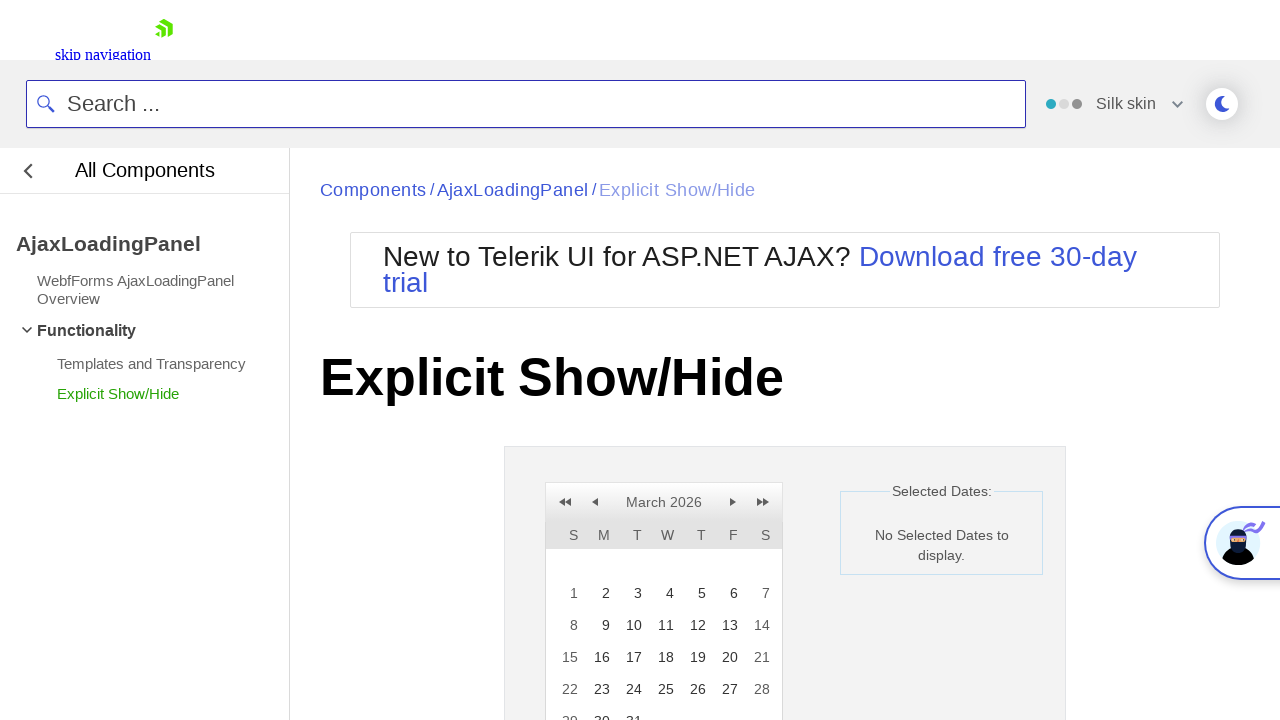

Navigated to AJAX Loading Panel demo page
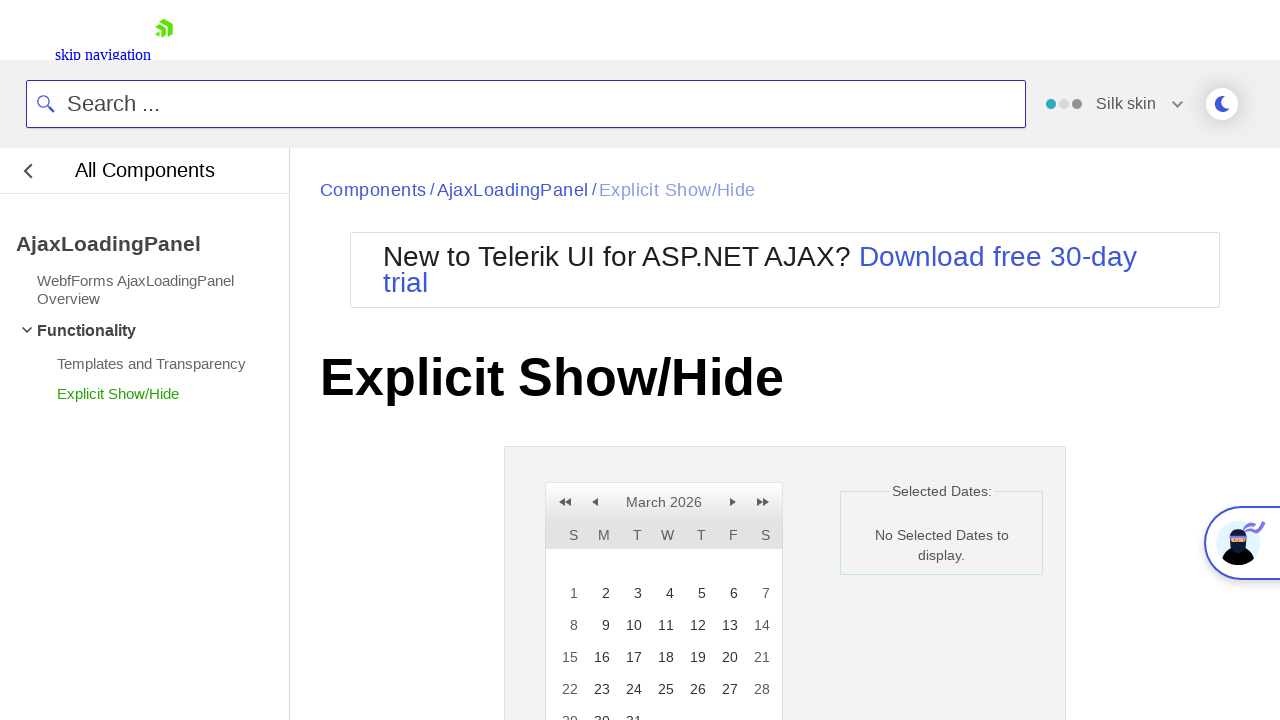

Clicked on date 16 in the calendar control at (600, 657) on xpath=//*[text()='16']
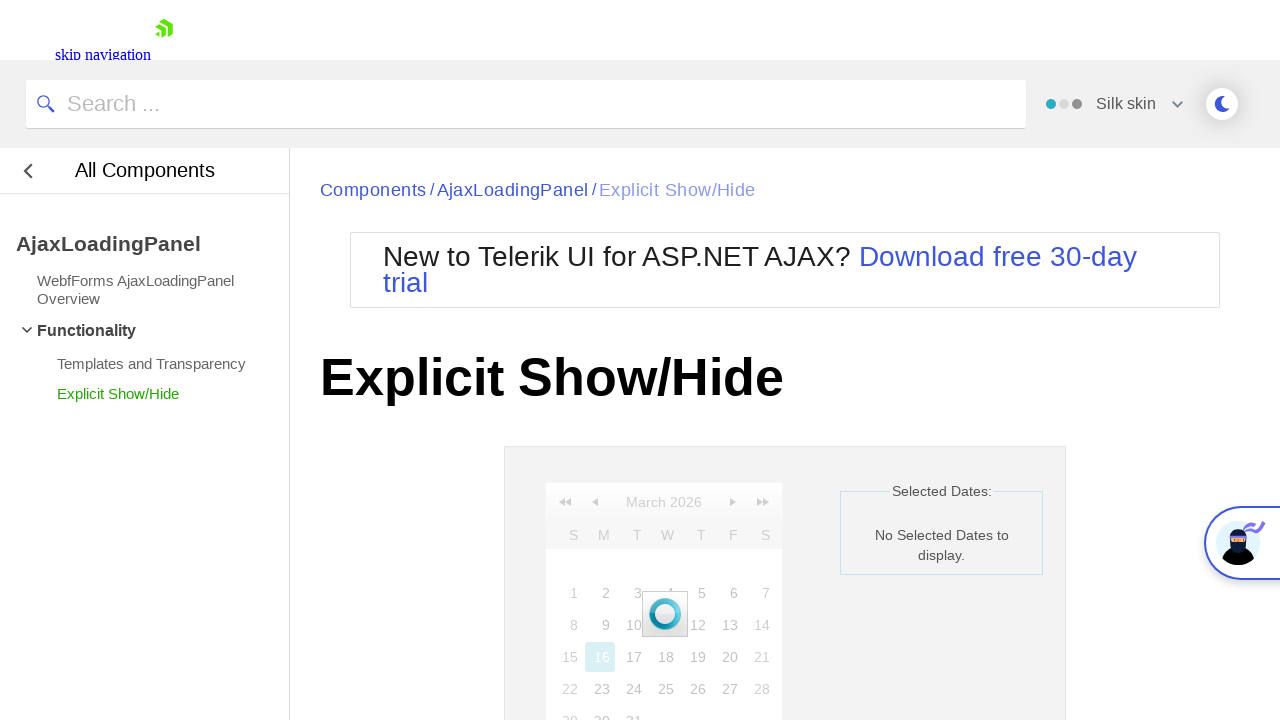

Selected date label became visible after AJAX request completed
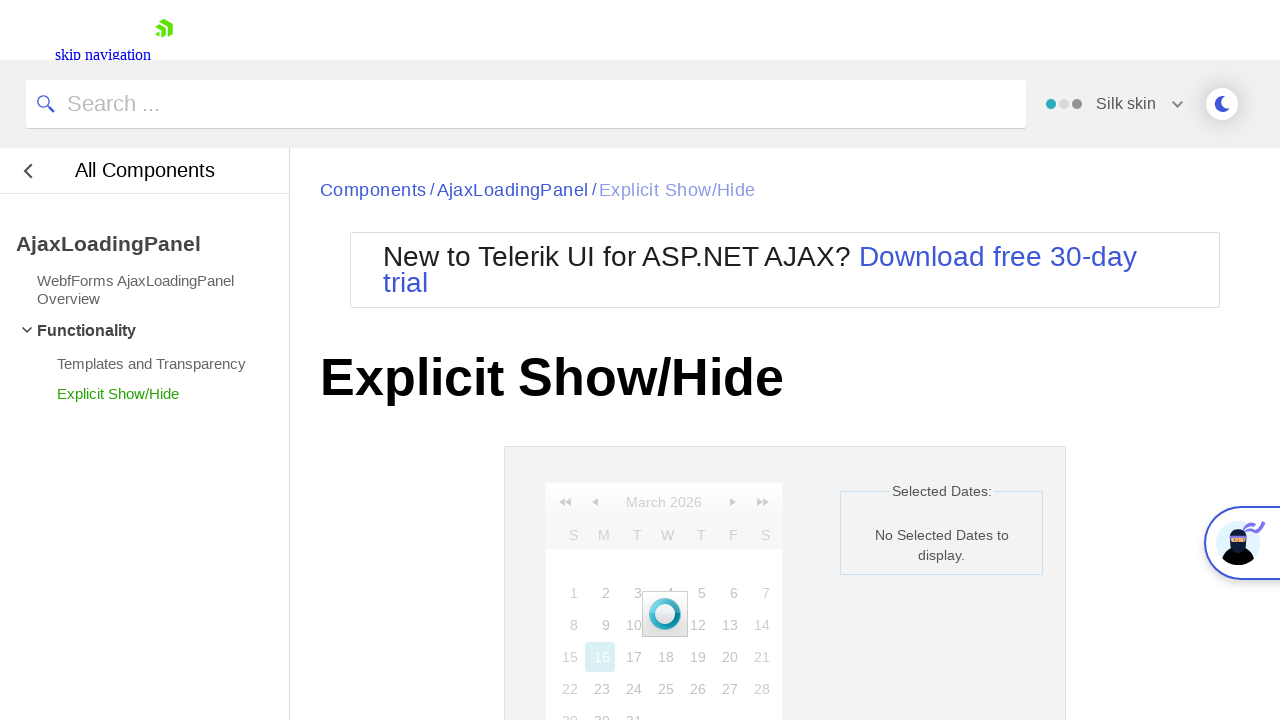

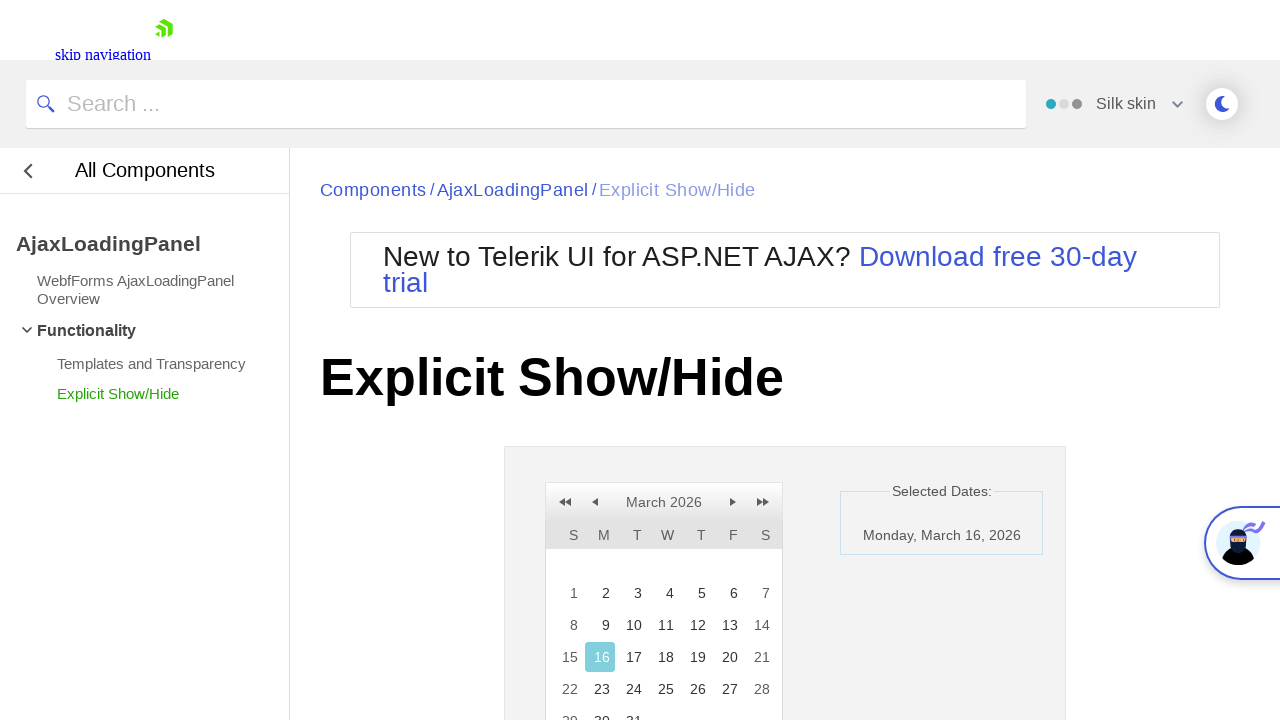